Opens the website and clicks on the sign-in link in the navigation menu

Starting URL: http://test.my-fork.com/

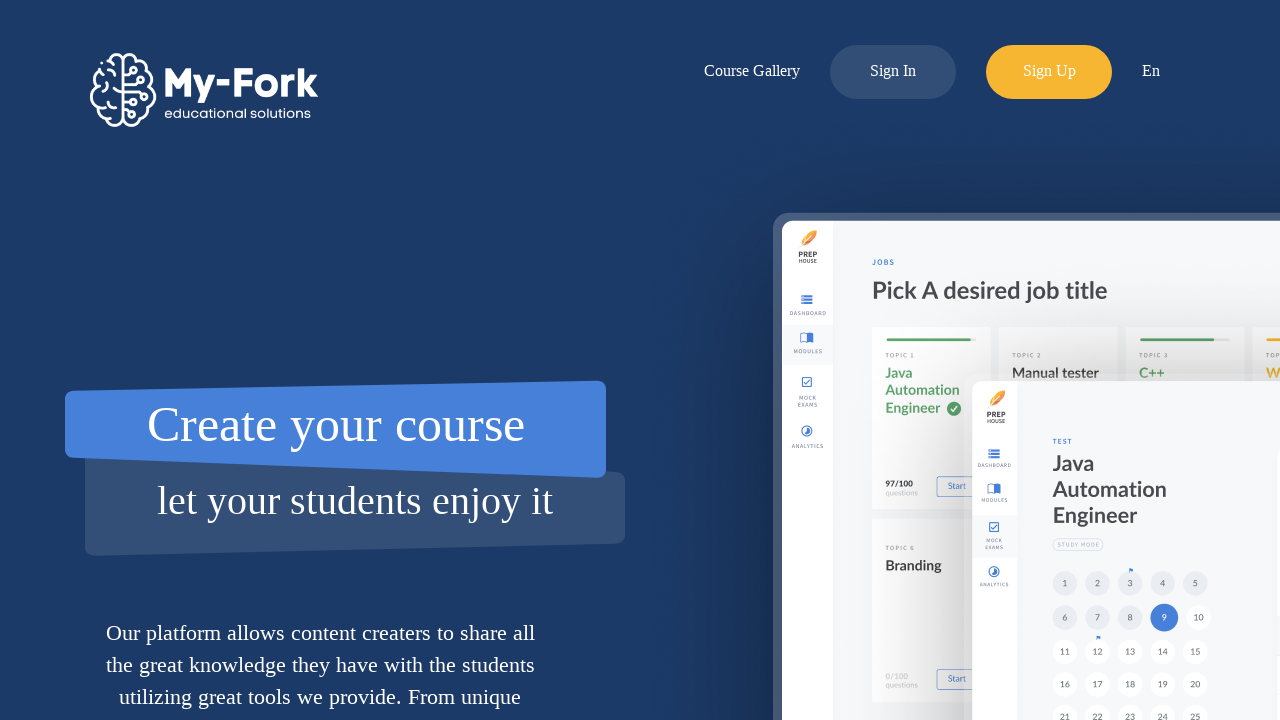

Navigated to http://test.my-fork.com/
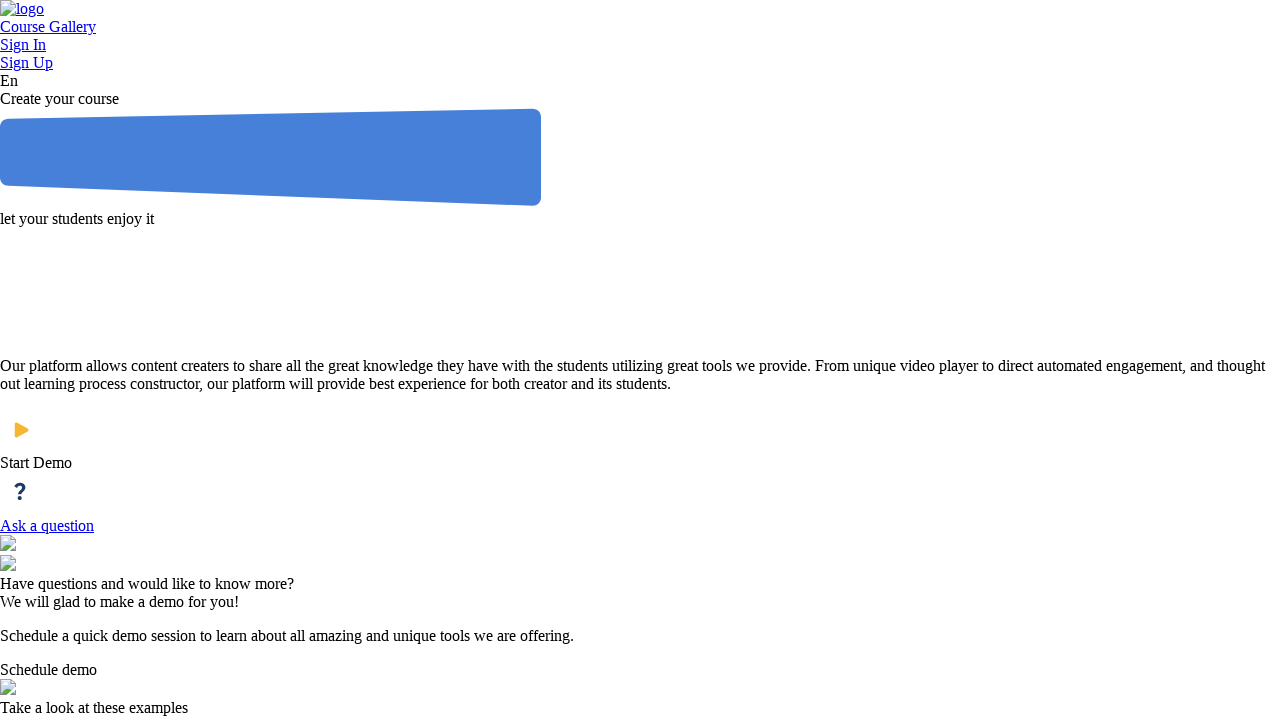

Clicked on the sign-in link in the navigation menu at (640, 45) on div.home-menu-block div.menu a:nth-child(2)
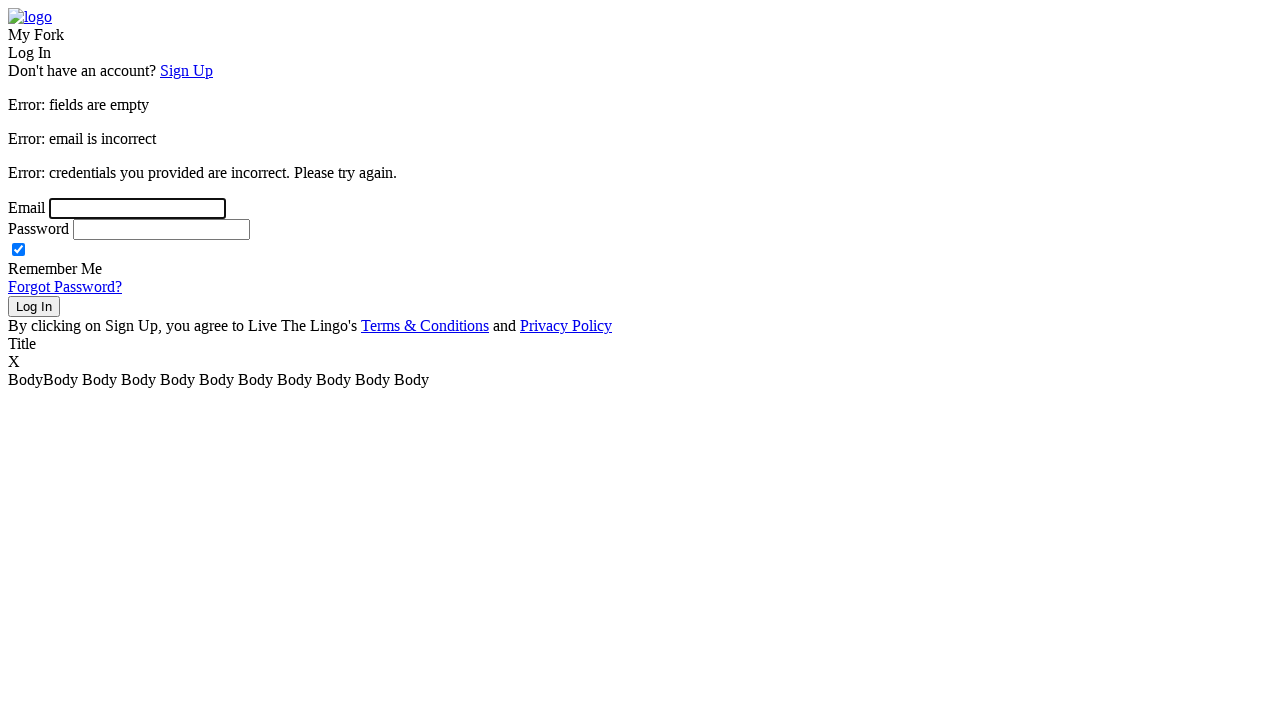

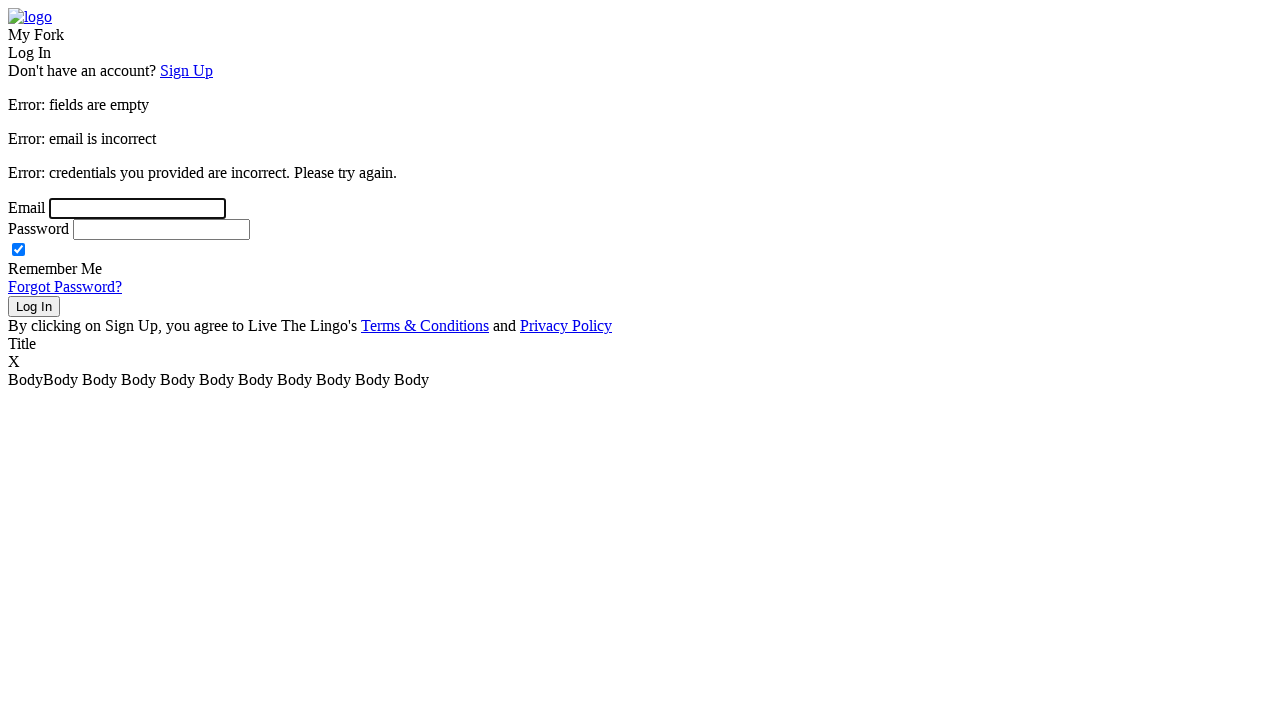